Tests waiting mechanisms by clicking a button and waiting for an element to appear

Starting URL: http://sahitest.com/demo/waitFor.htm

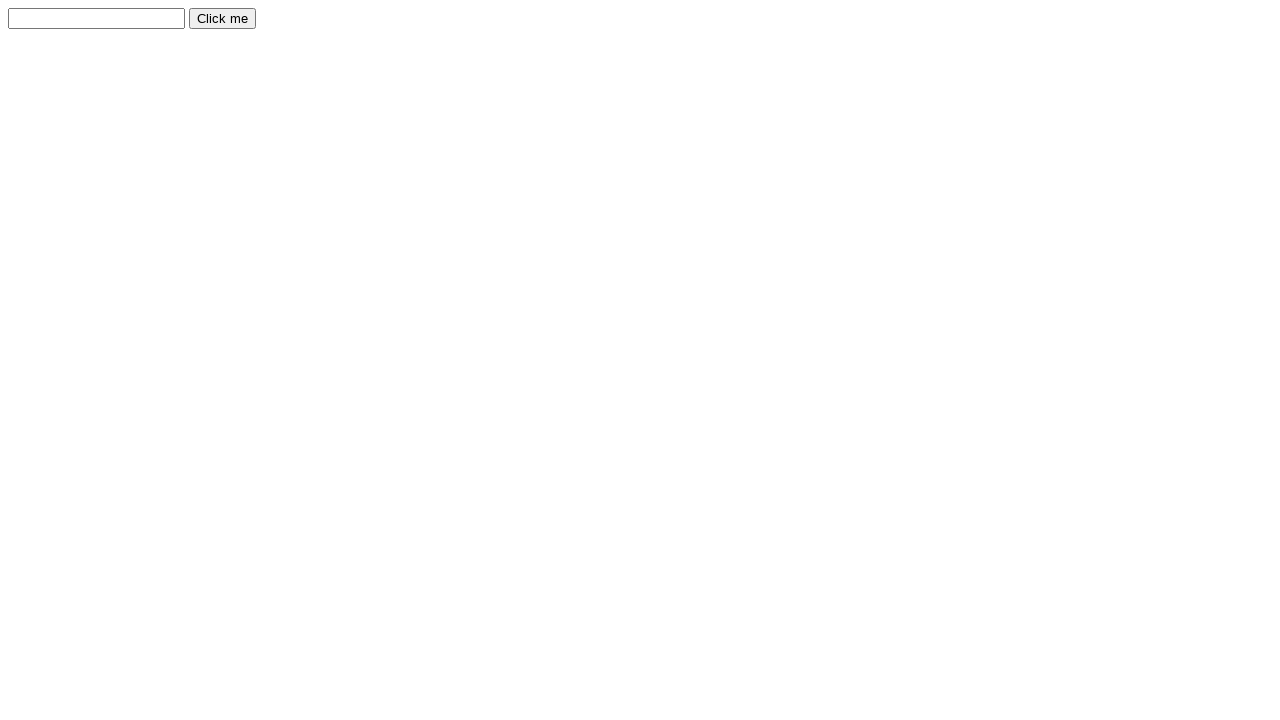

Clicked button to trigger delayed element at (222, 18) on xpath=/html/body/form/input[2]
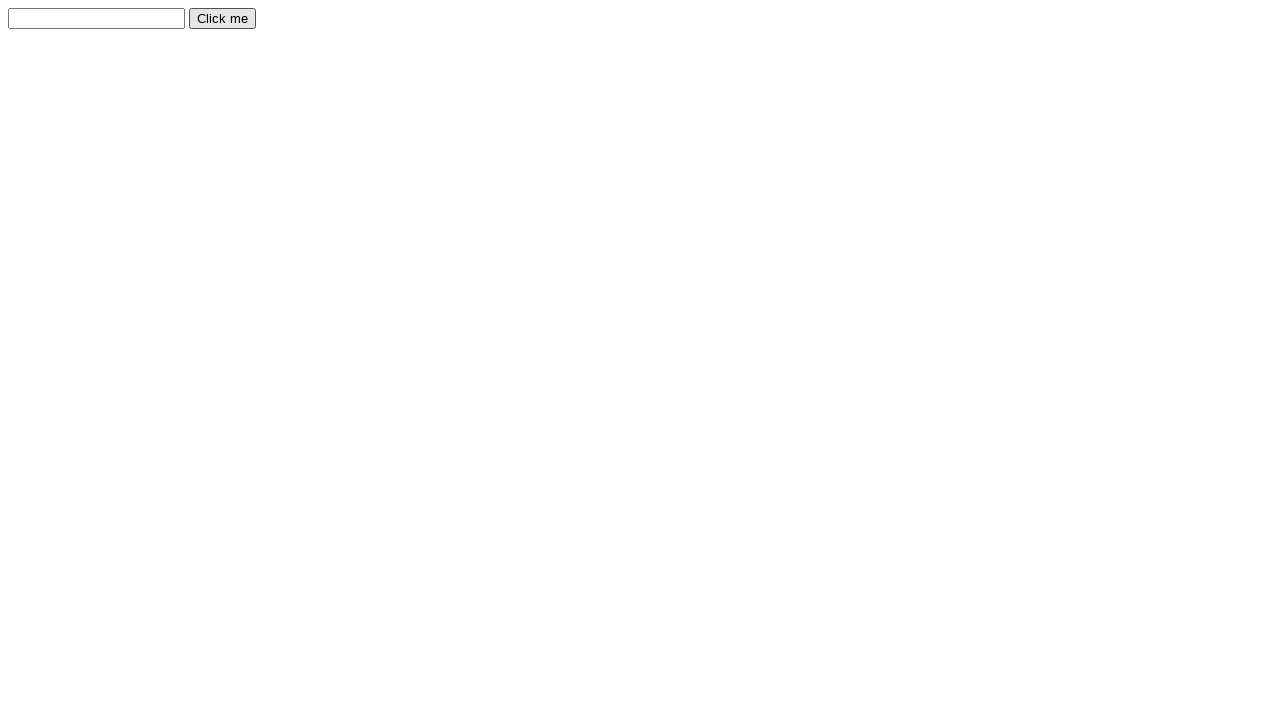

Waited for element with id2 to become visible
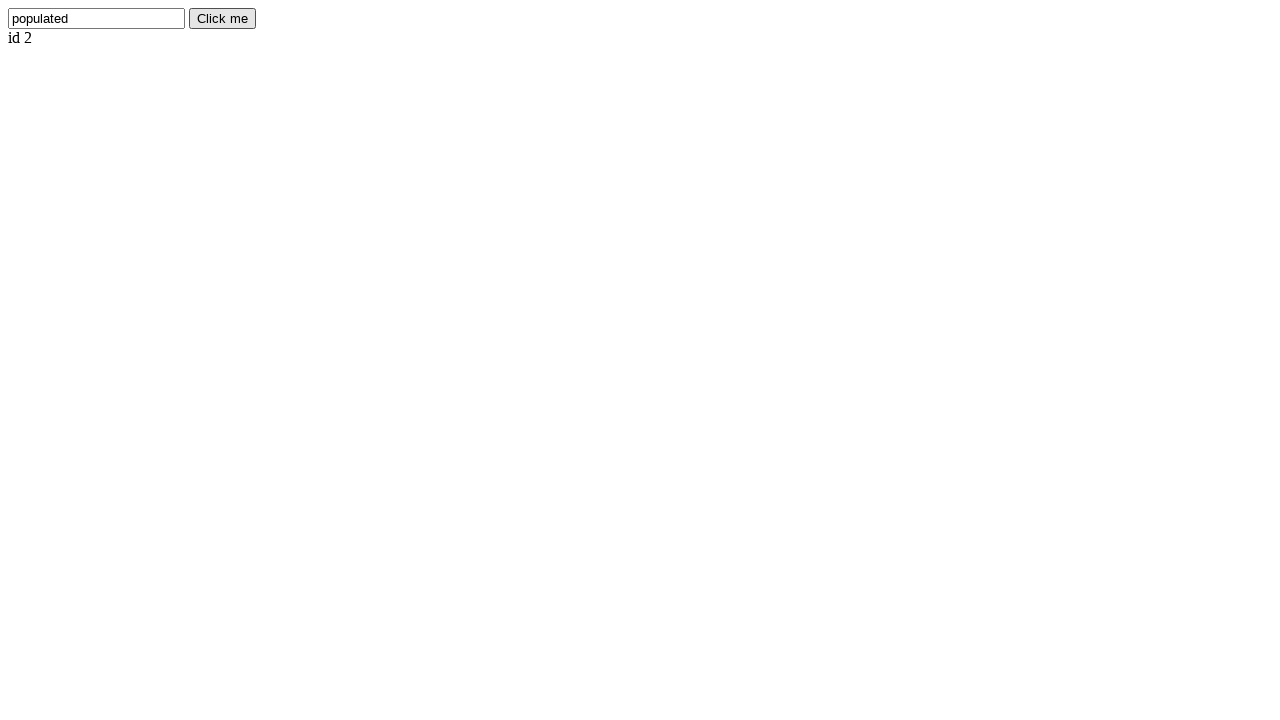

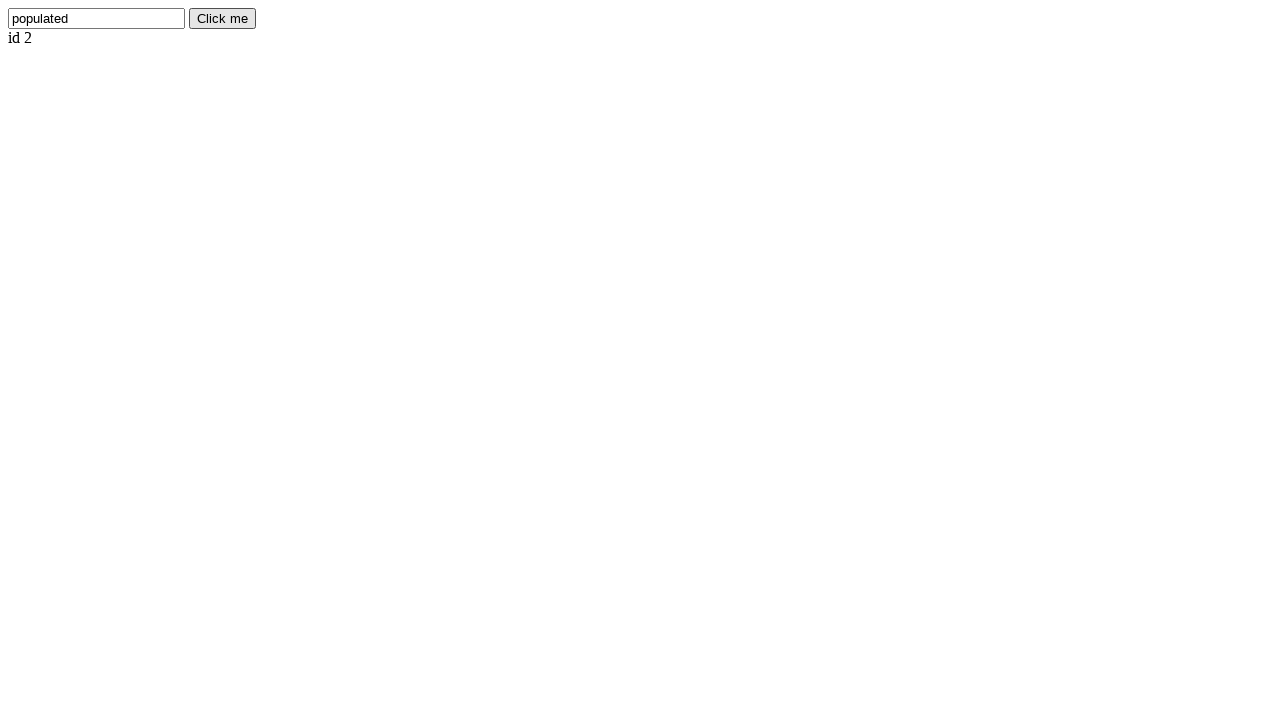